Tests that an enabled unselected radio button can be selected by clicking on it

Starting URL: https://www.selenium.dev/selenium/web/formPage.html

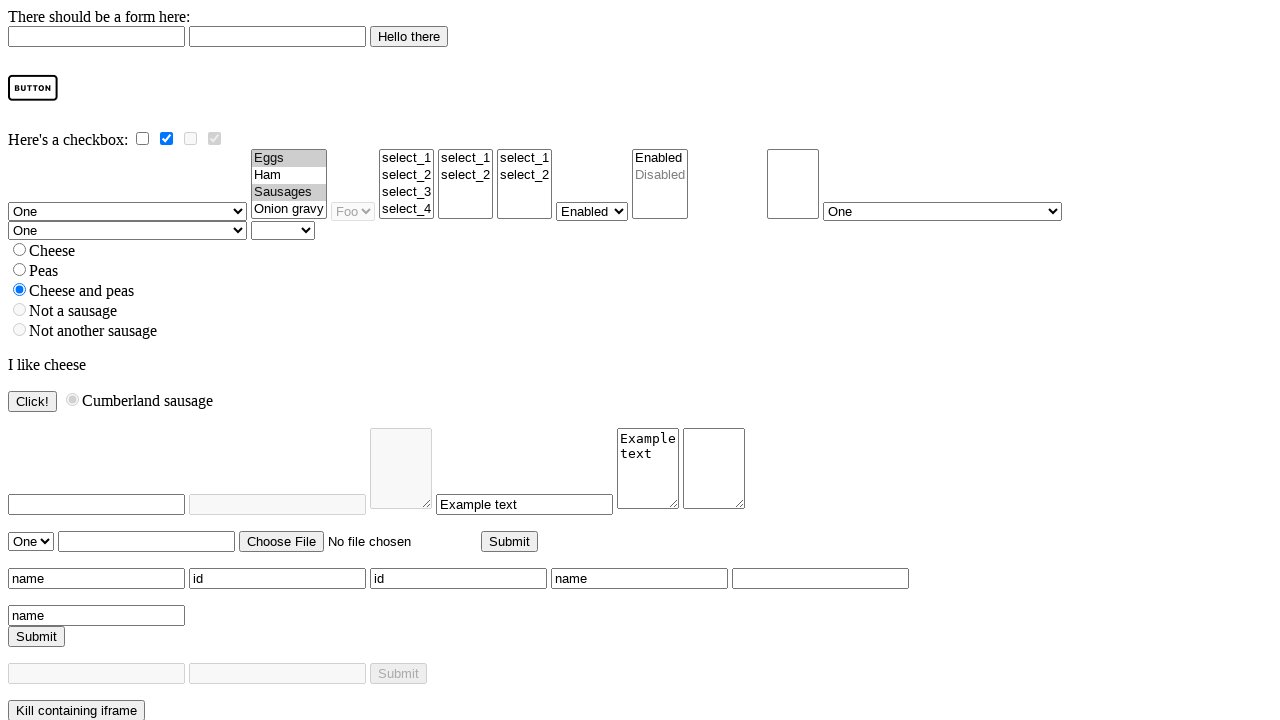

Navigated to form page
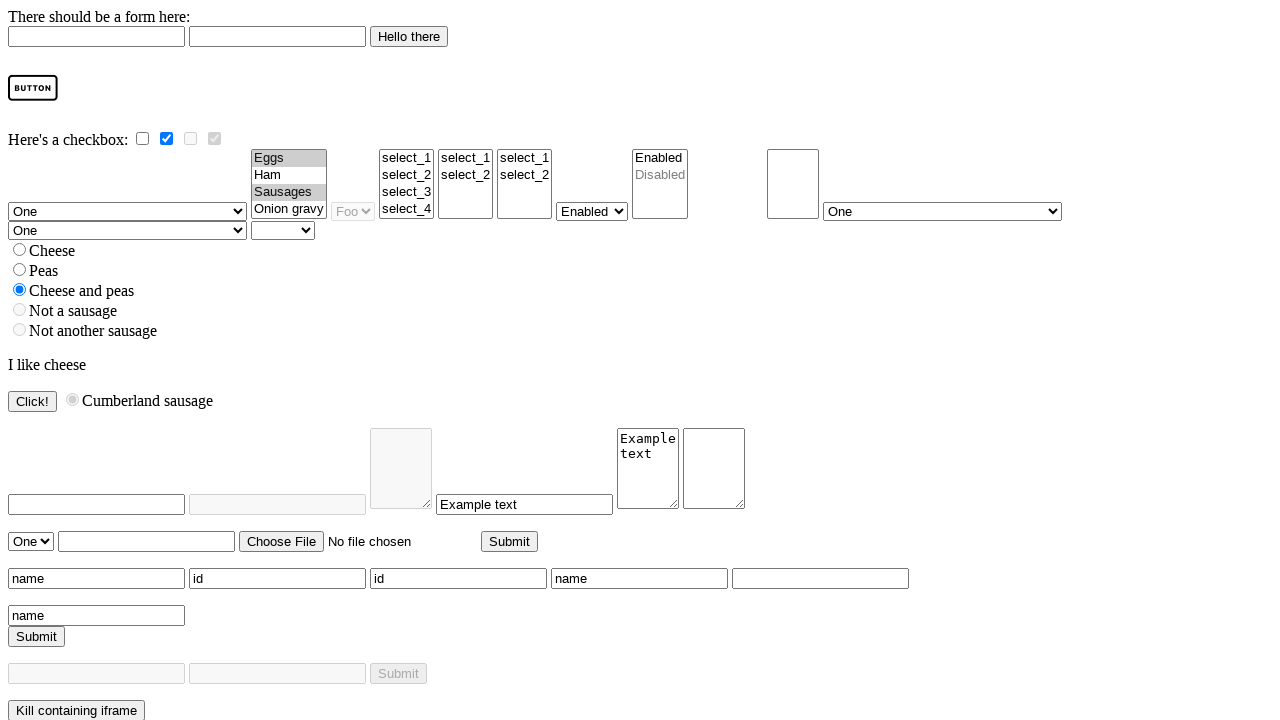

Located the peas radio button
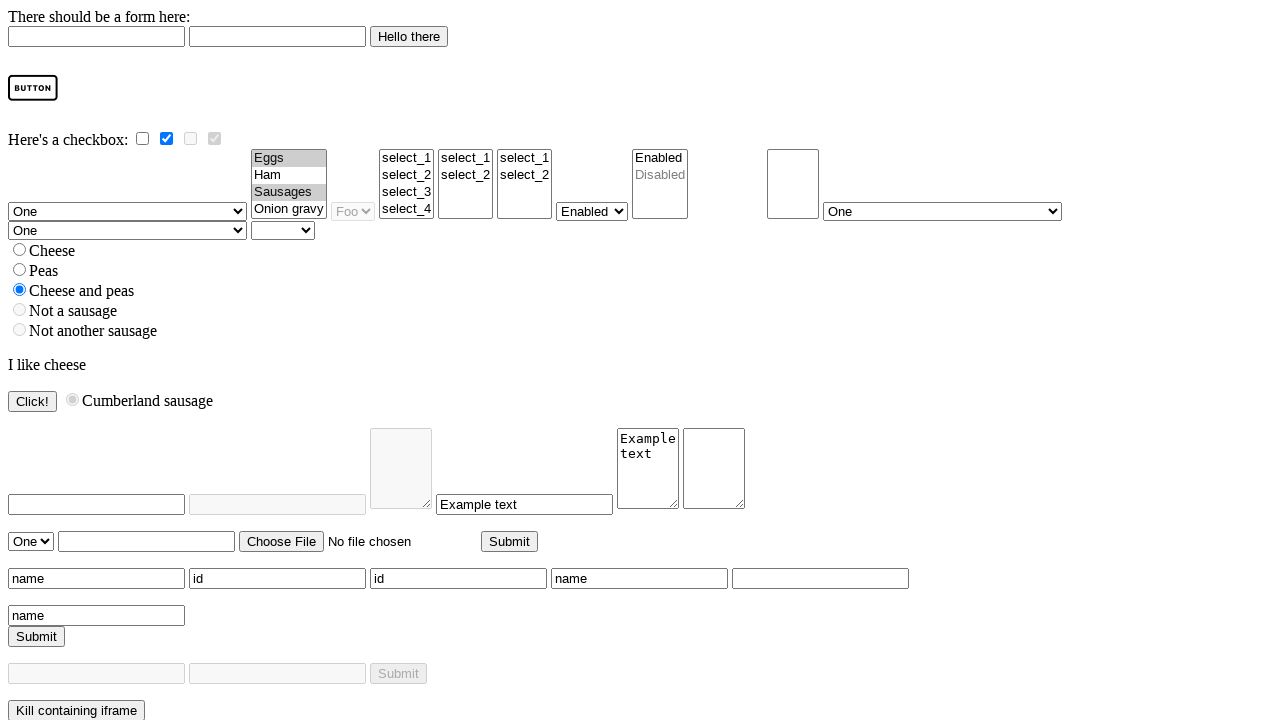

Waited for peas radio button to be available
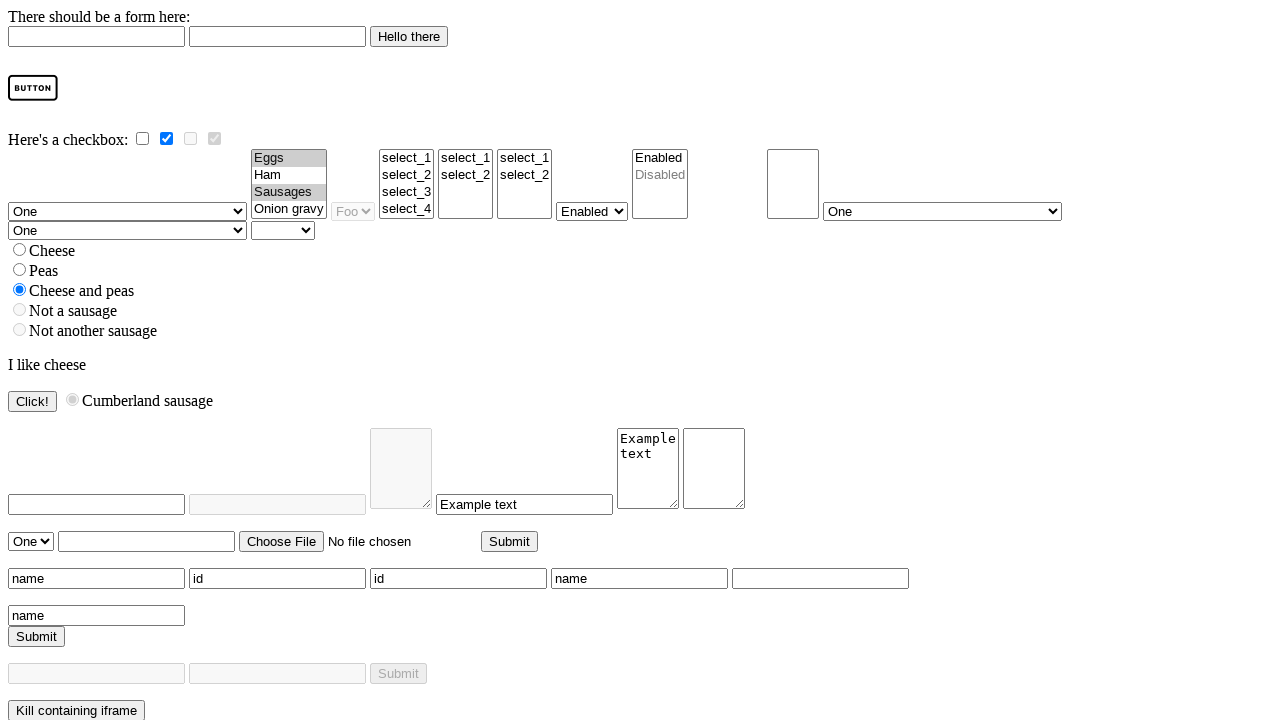

Verified that peas radio button is initially unchecked
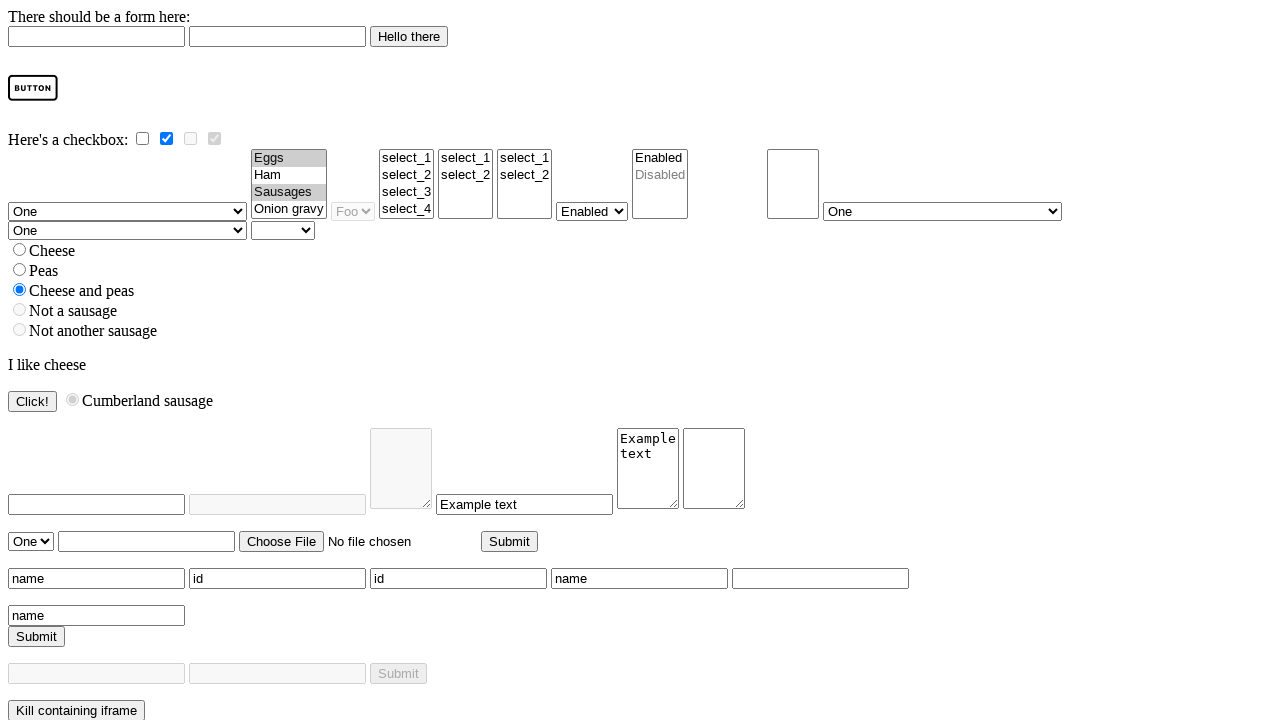

Clicked the peas radio button to select it at (20, 270) on #peas
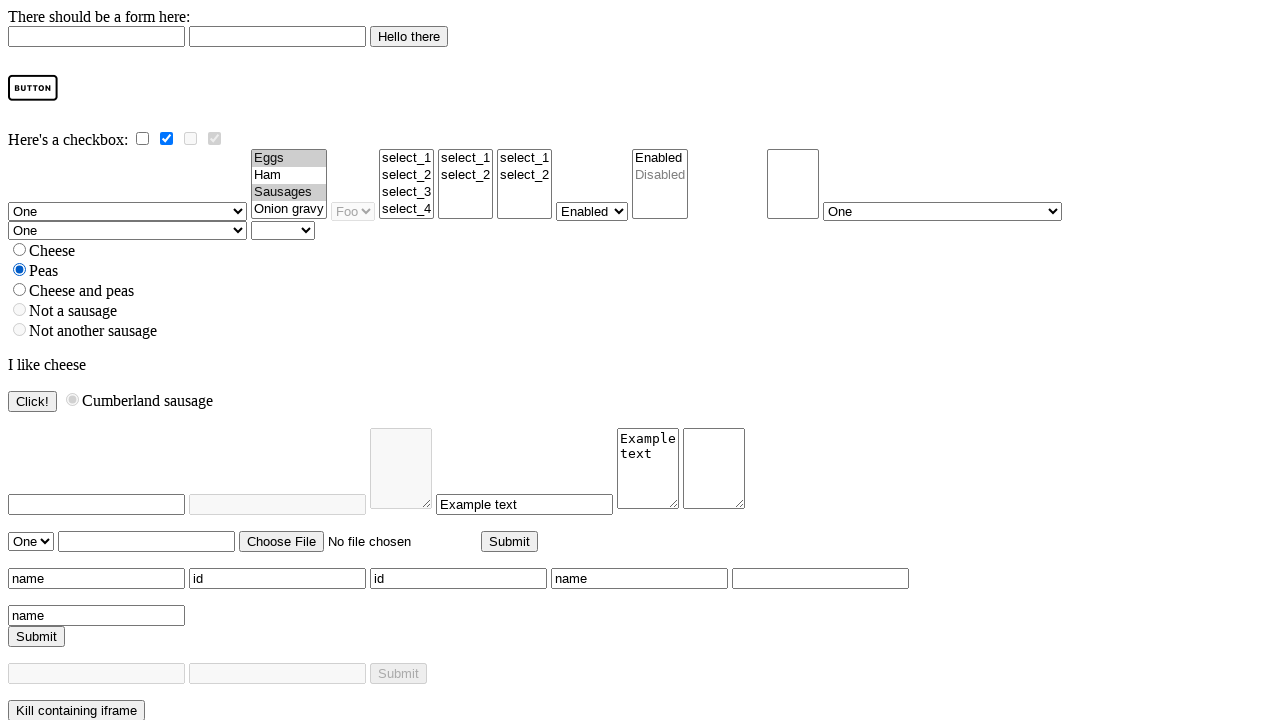

Verified that peas radio button is now checked
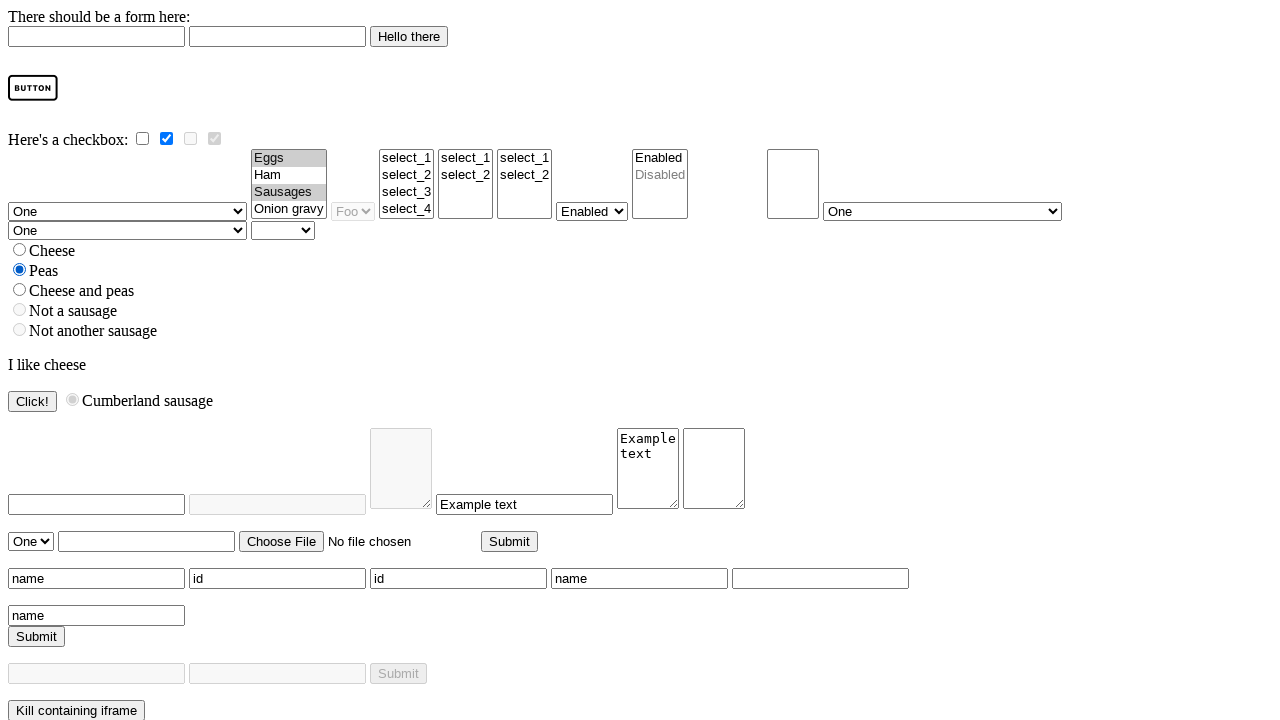

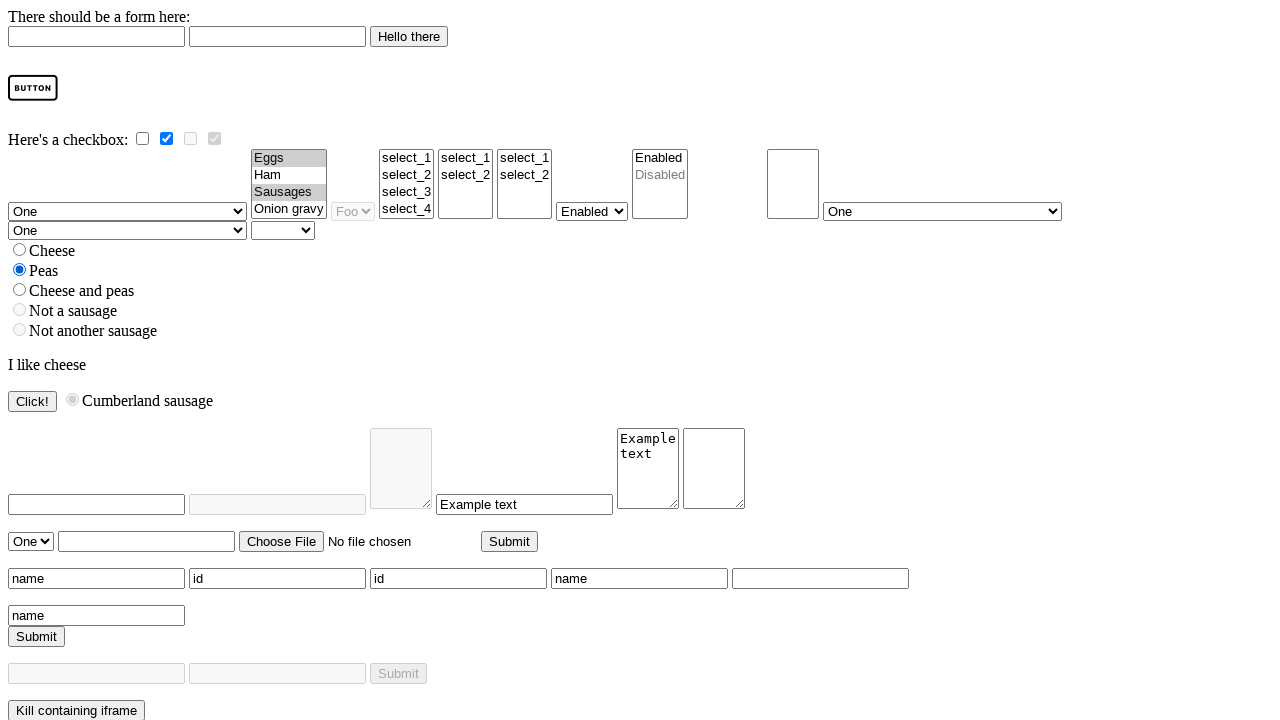